Scrolls to a courses table and extracts information about the number of rows, columns, and data from the second row

Starting URL: https://rahulshettyacademy.com/AutomationPractice/

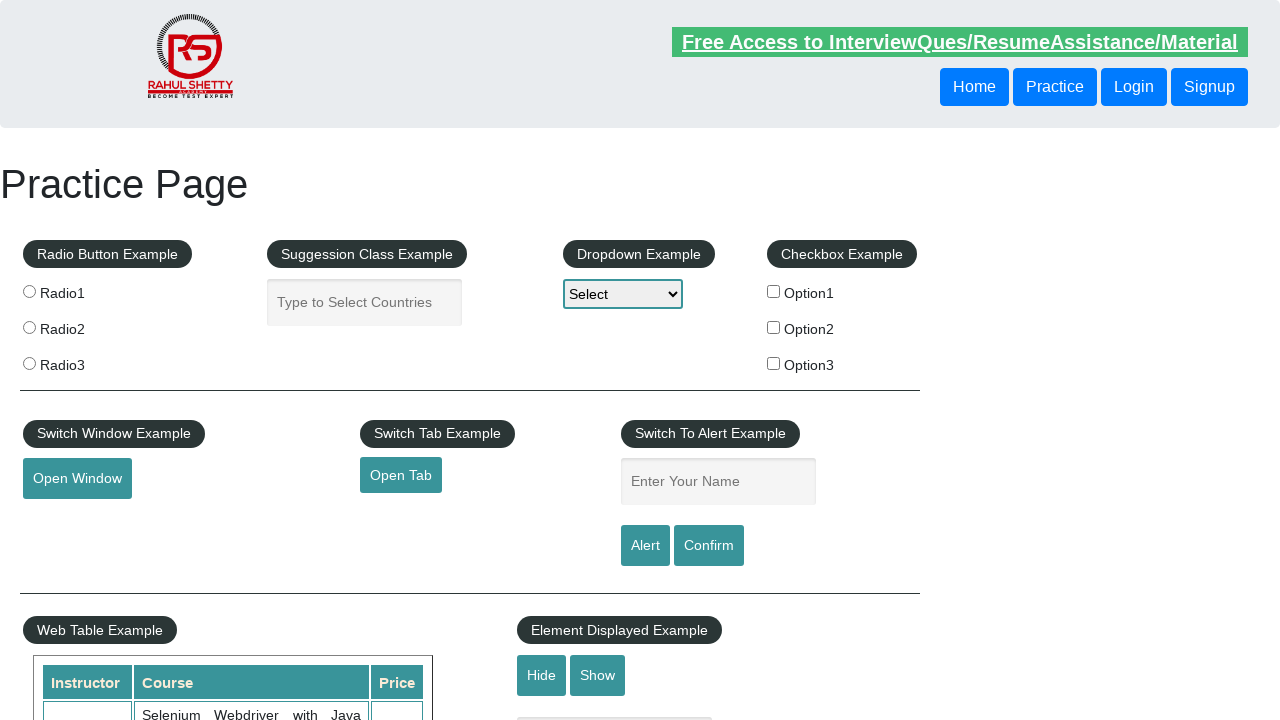

Scrolled down 600 pixels to view courses table
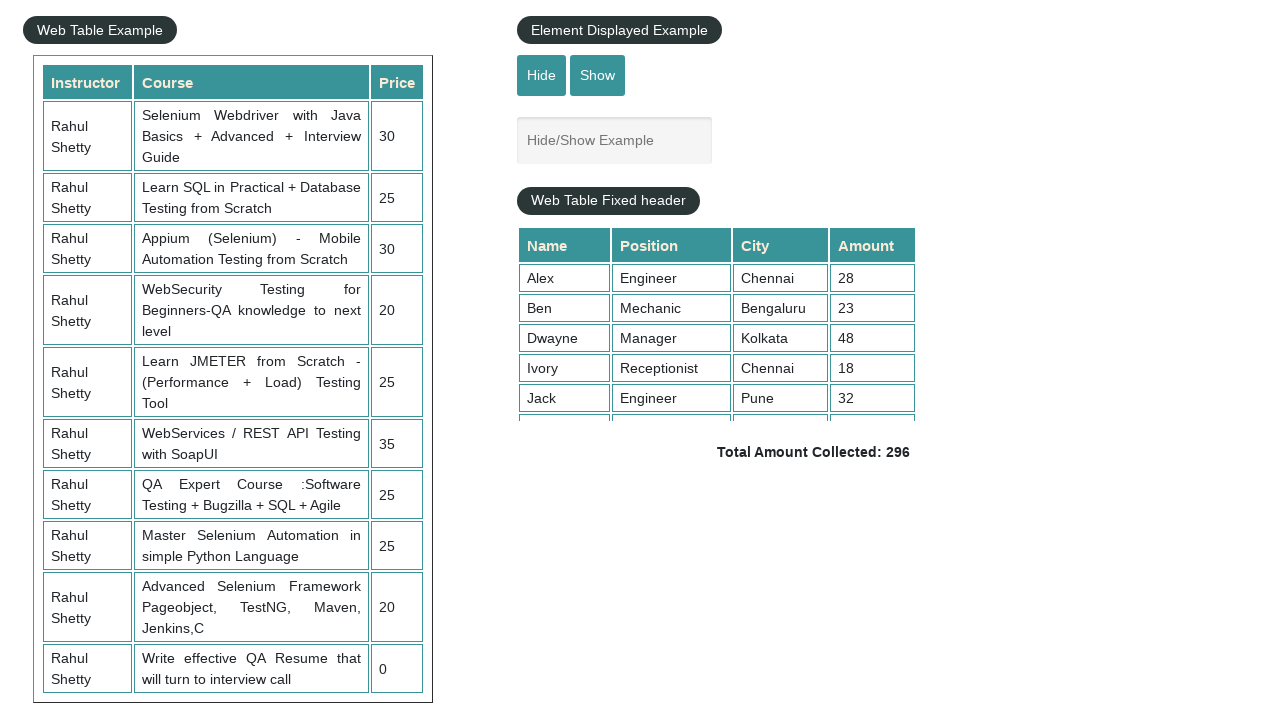

Located courses table element
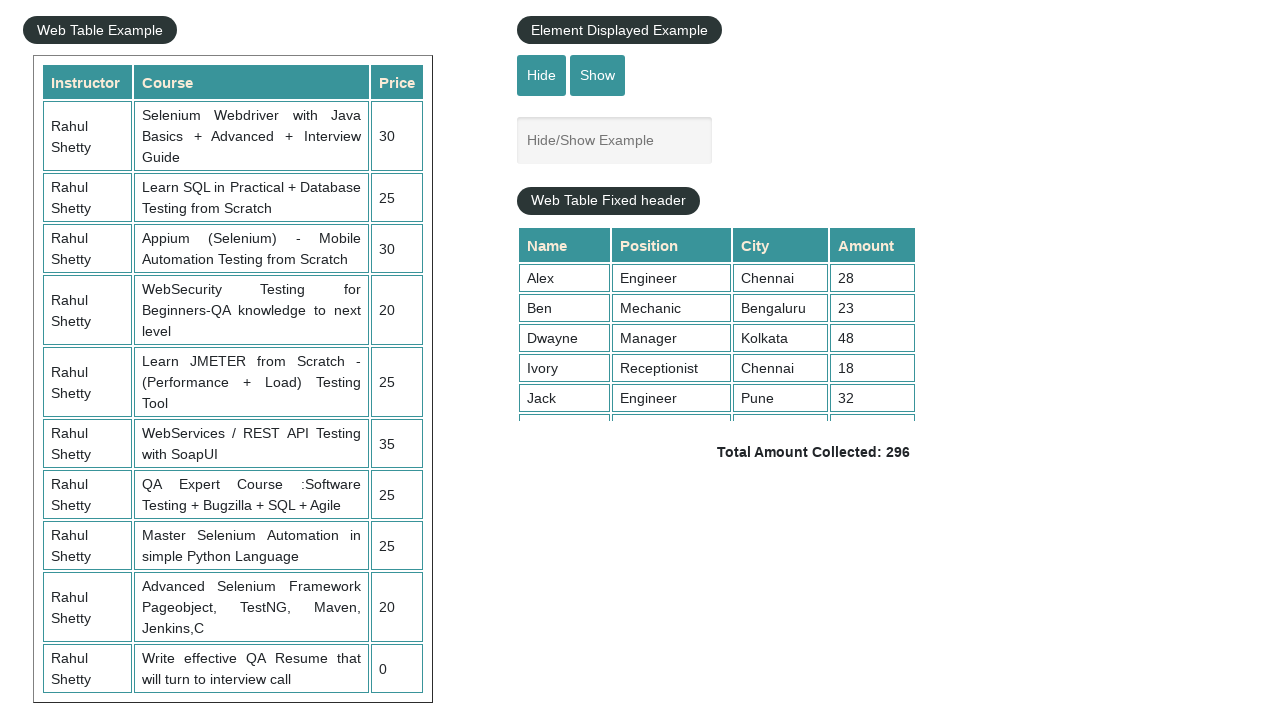

Counted table rows: 11
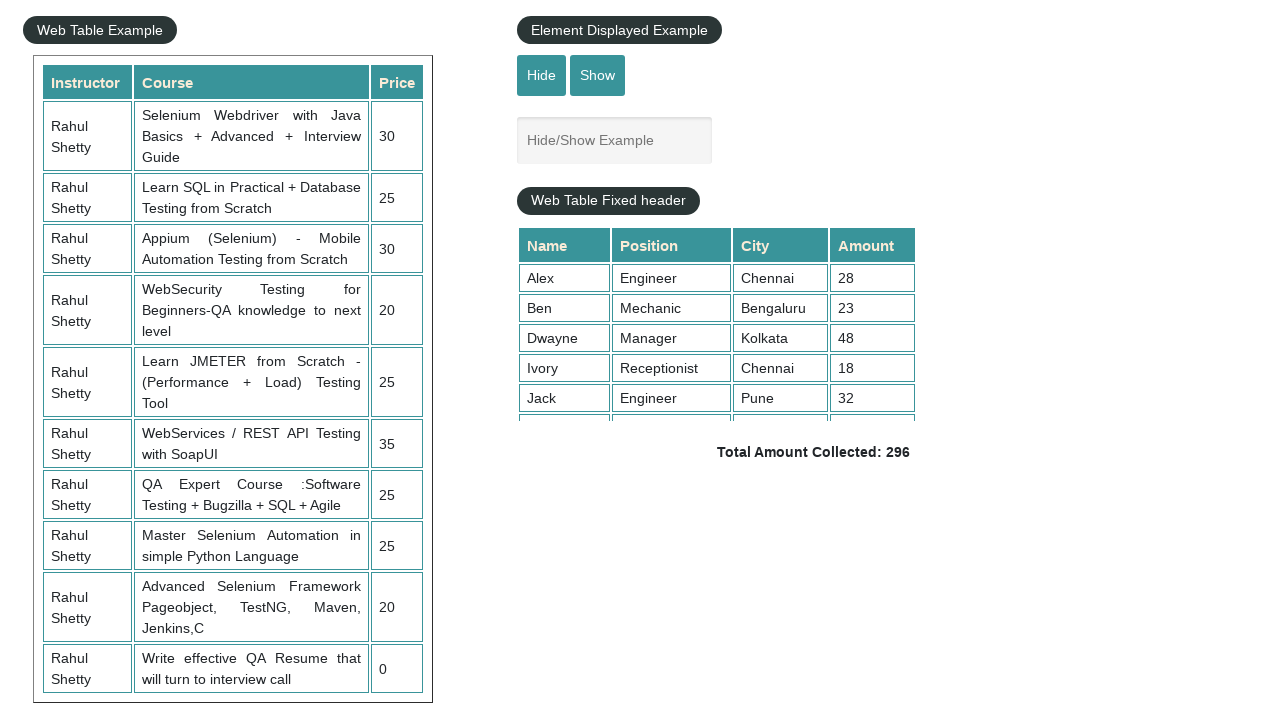

Counted table header columns: 3
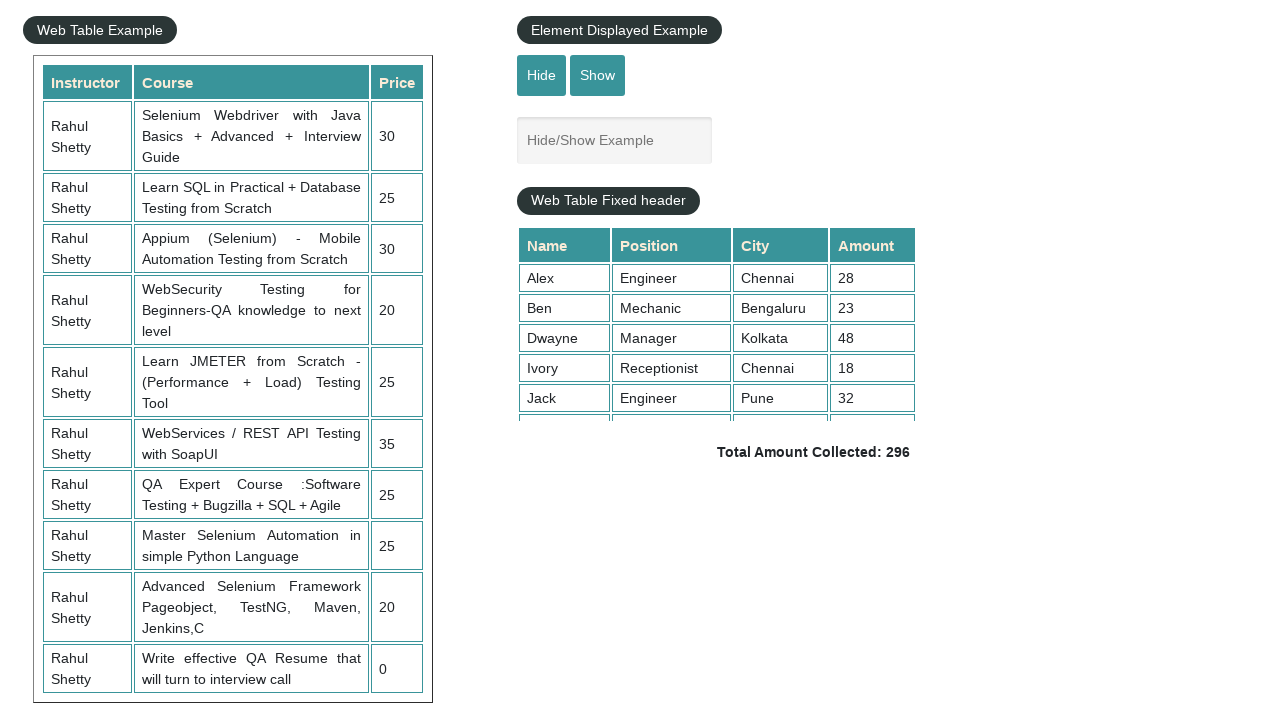

Located second row of table
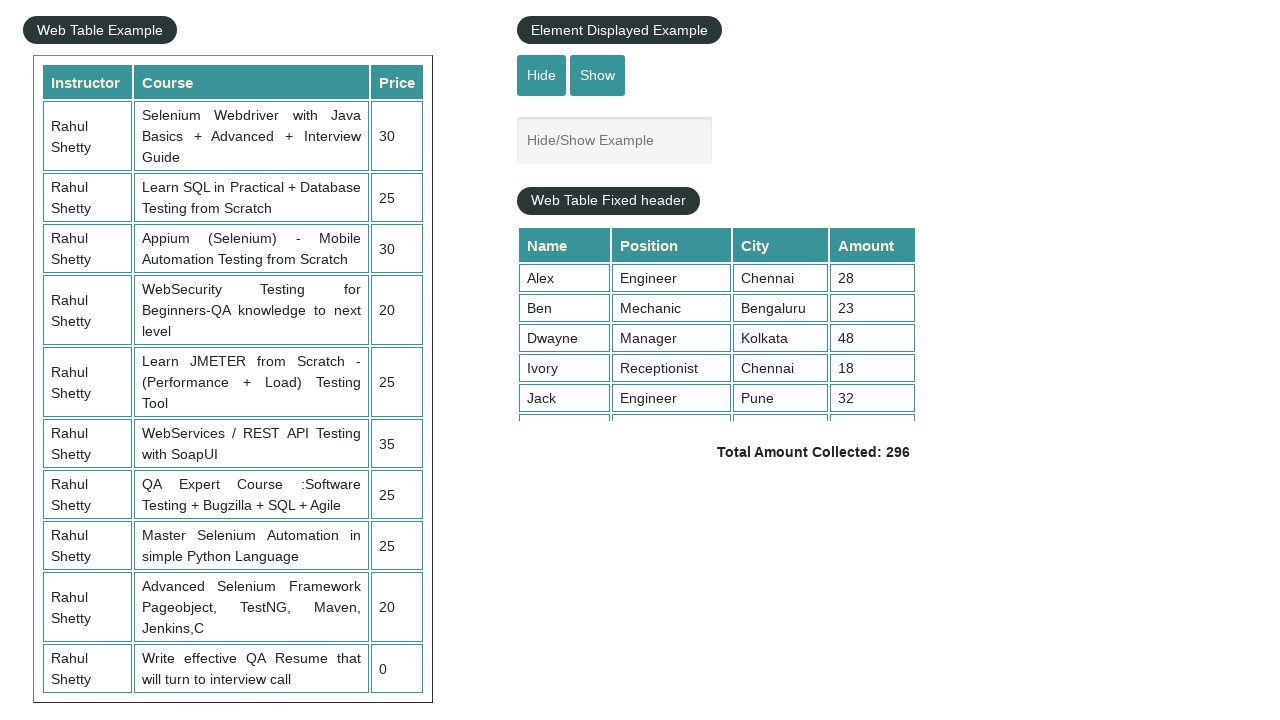

Extracted cell data from second row: 3 cells found
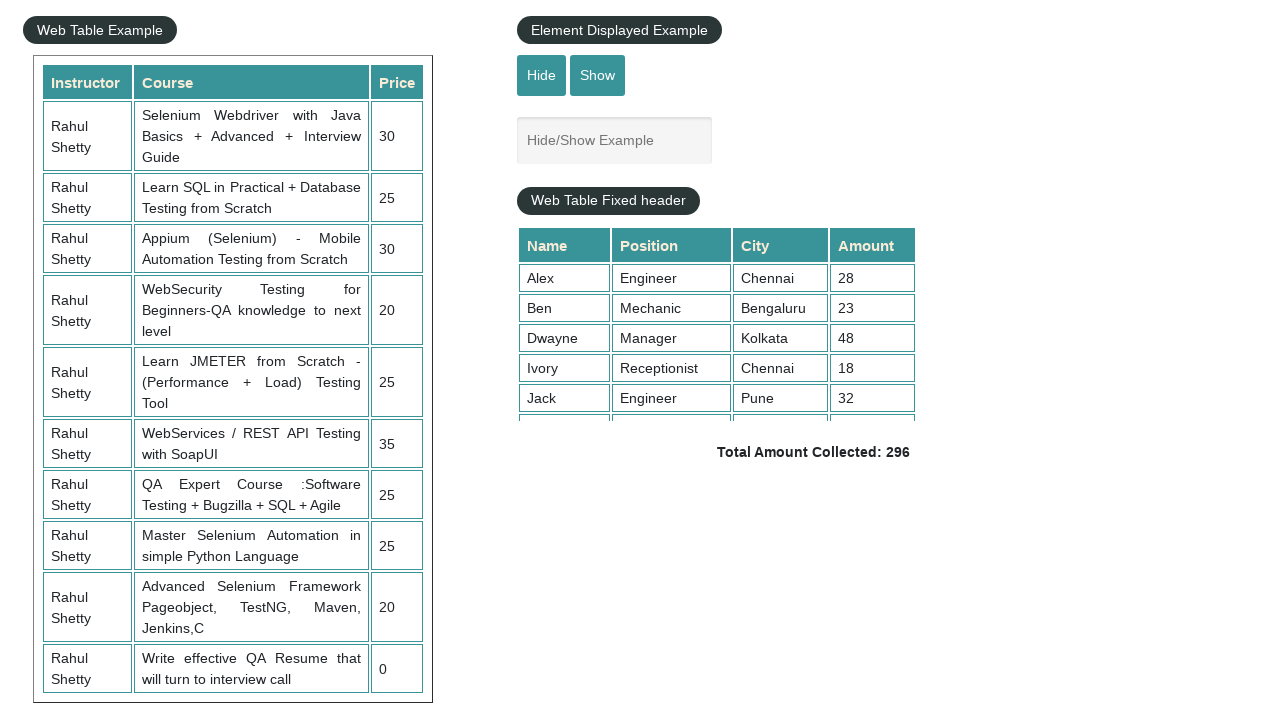

Printed second row data: Rahul Shetty, Learn SQL in Practical + Database Testing from Scratch, 25
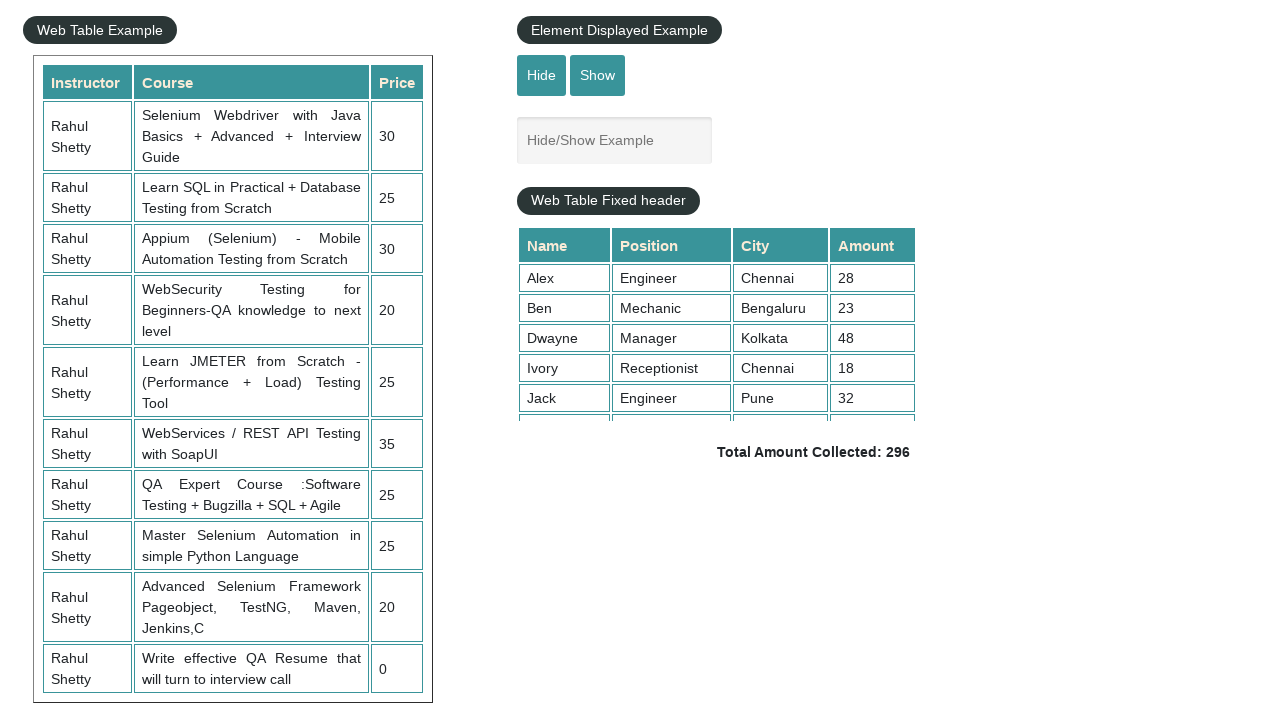

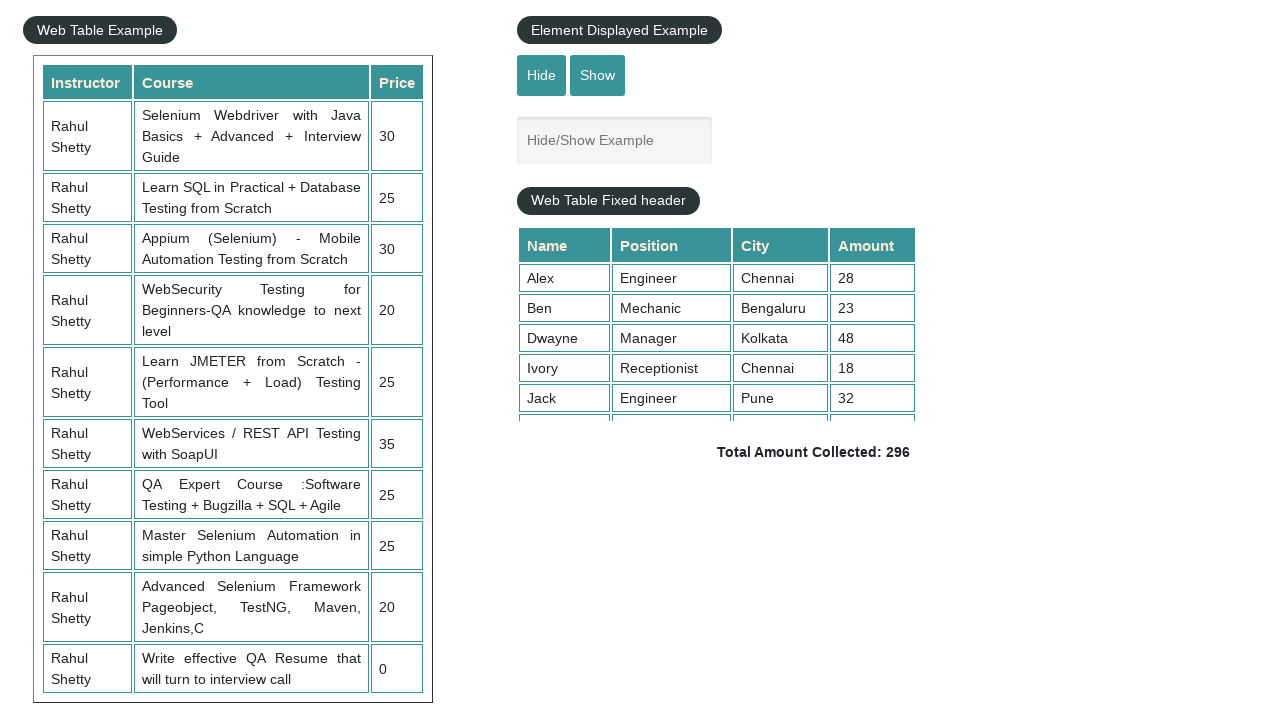